Tests checkbox functionality by selecting the Sunday checkbox if not already selected, then iterating through all checkboxes on the page and clicking each one twice (using two different loop approaches)

Starting URL: https://testautomationpractice.blogspot.com/

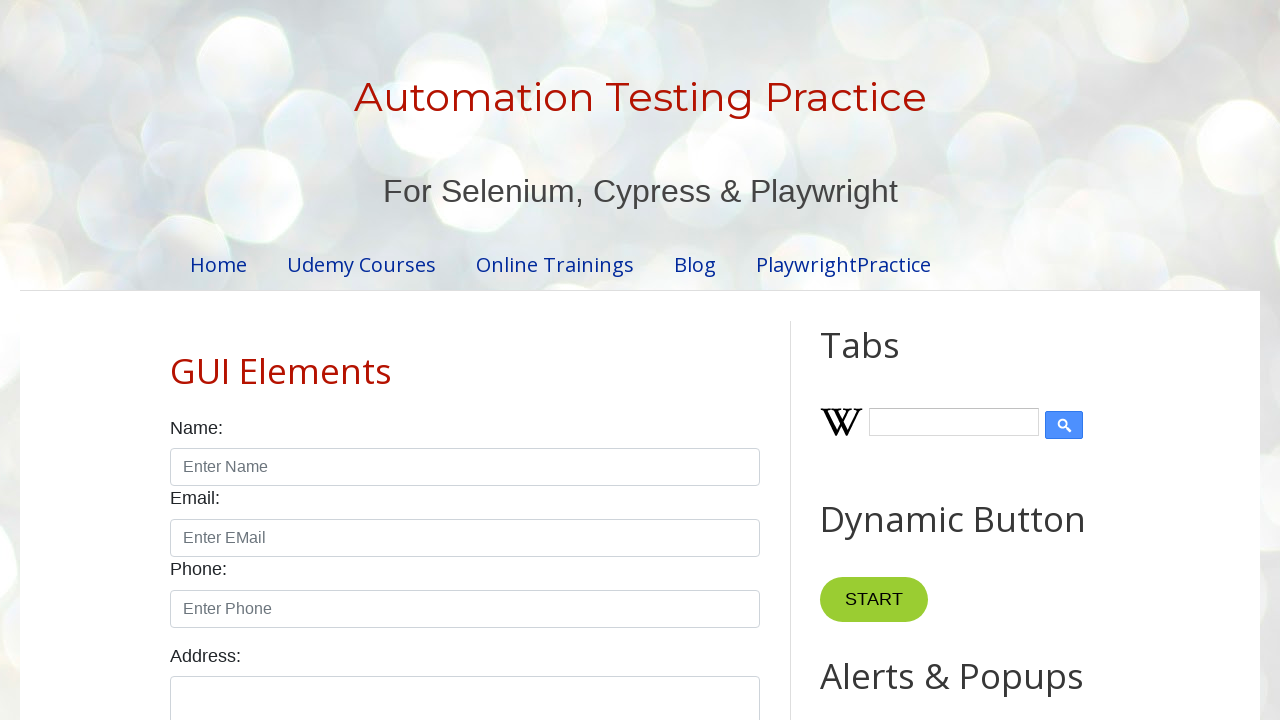

Located Sunday checkbox element
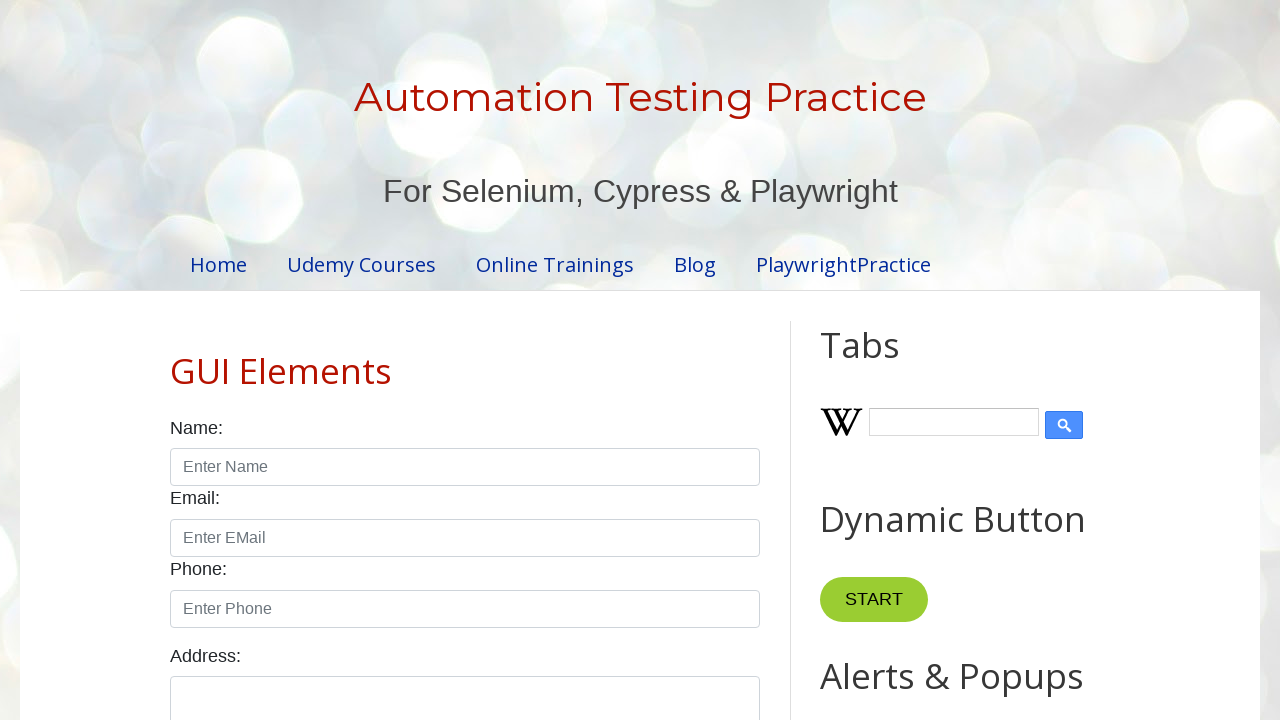

Checked Sunday checkbox state
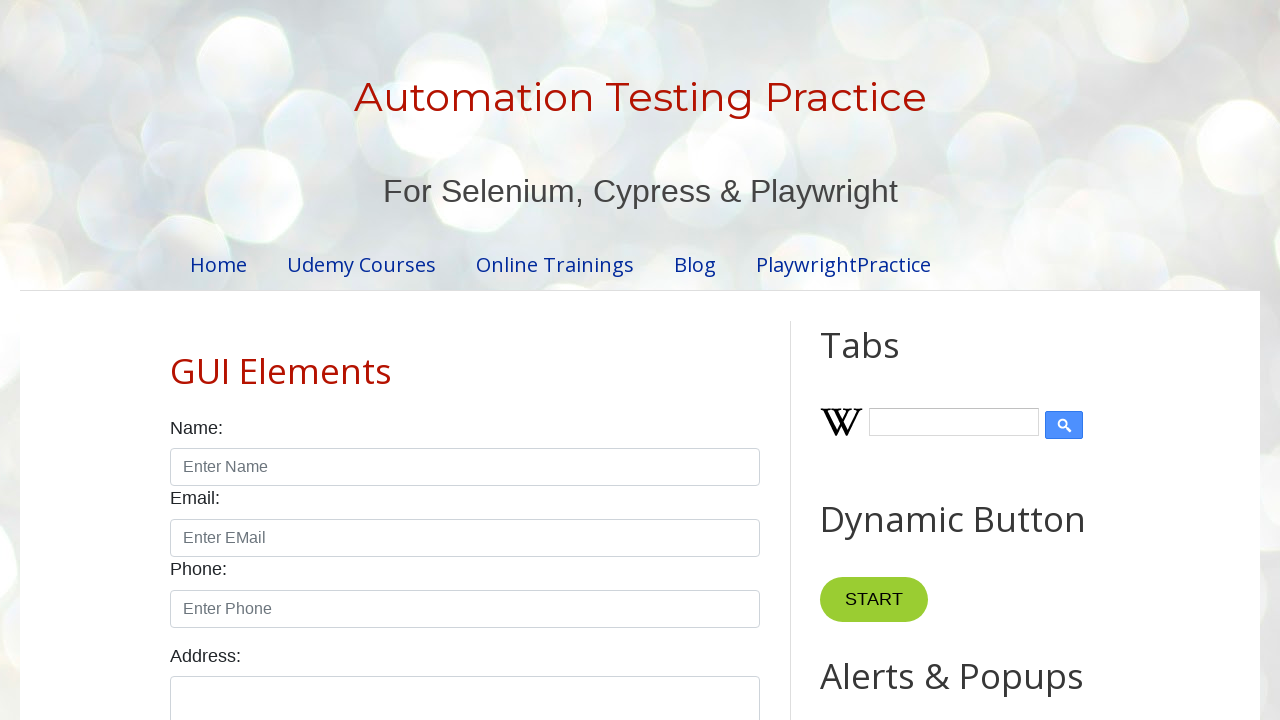

Clicked Sunday checkbox to select it at (176, 360) on #sunday
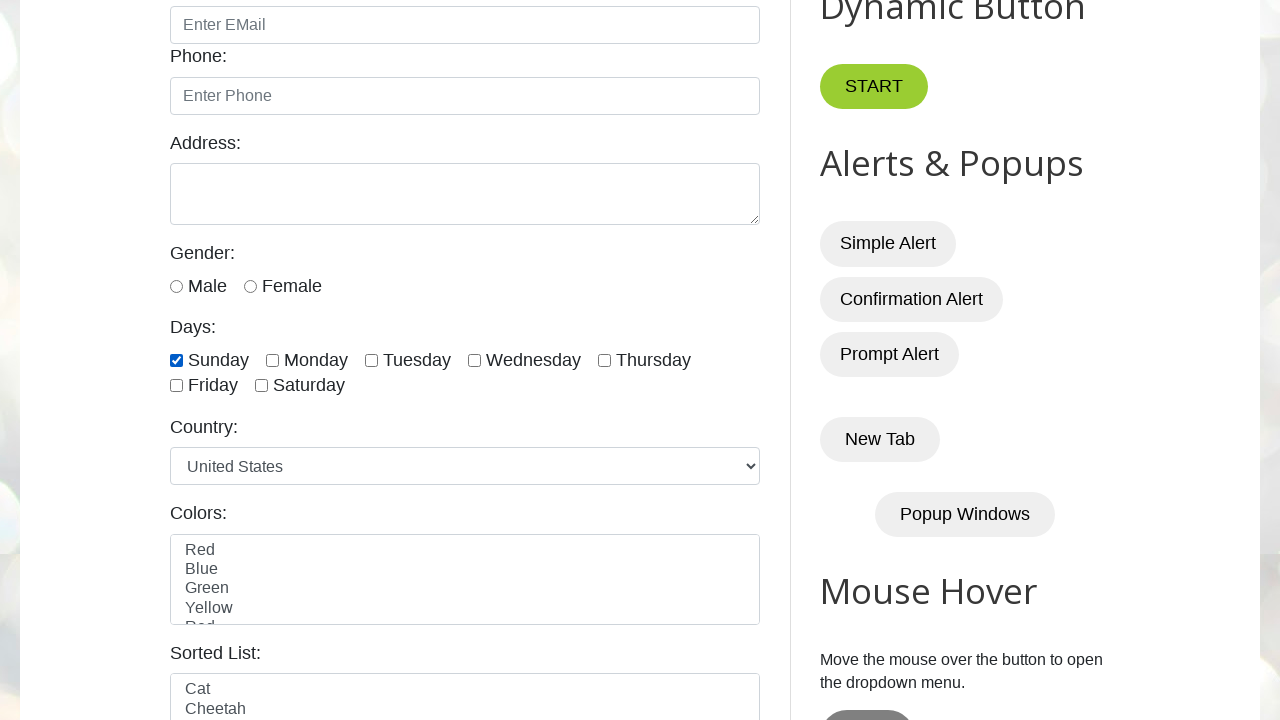

Located all checkboxes with form-check-input class
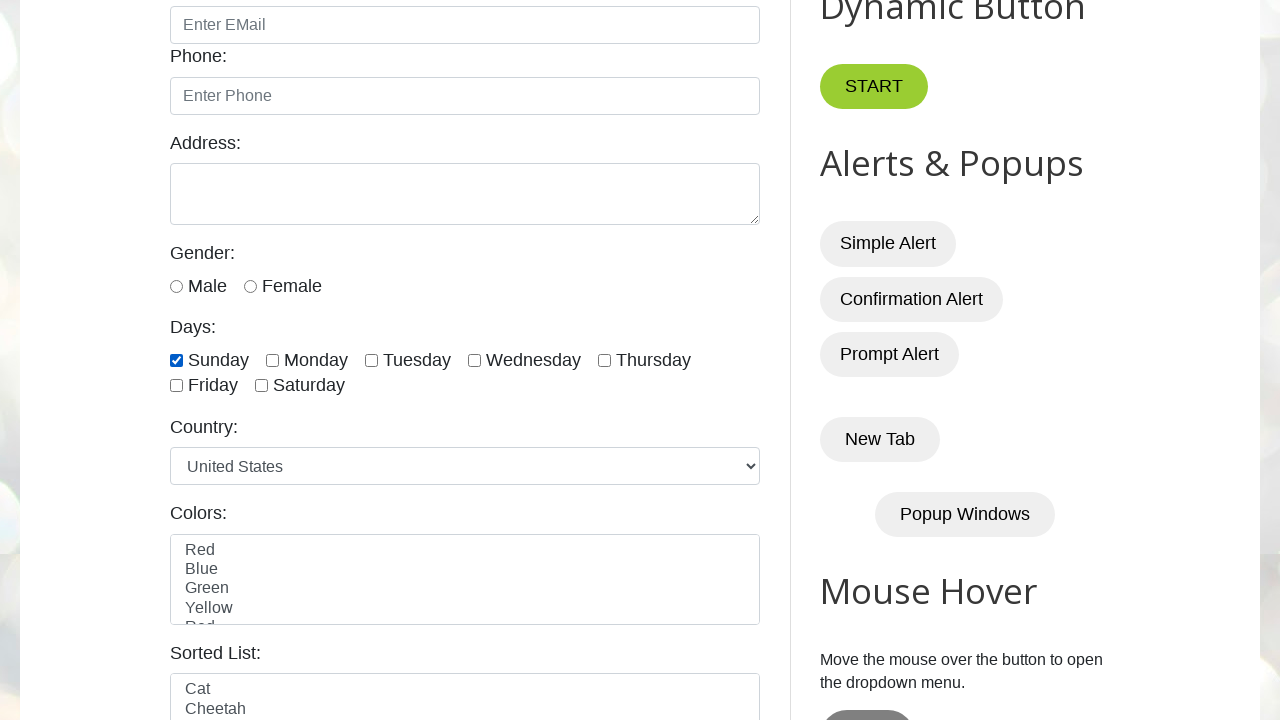

Found 7 checkboxes on the page
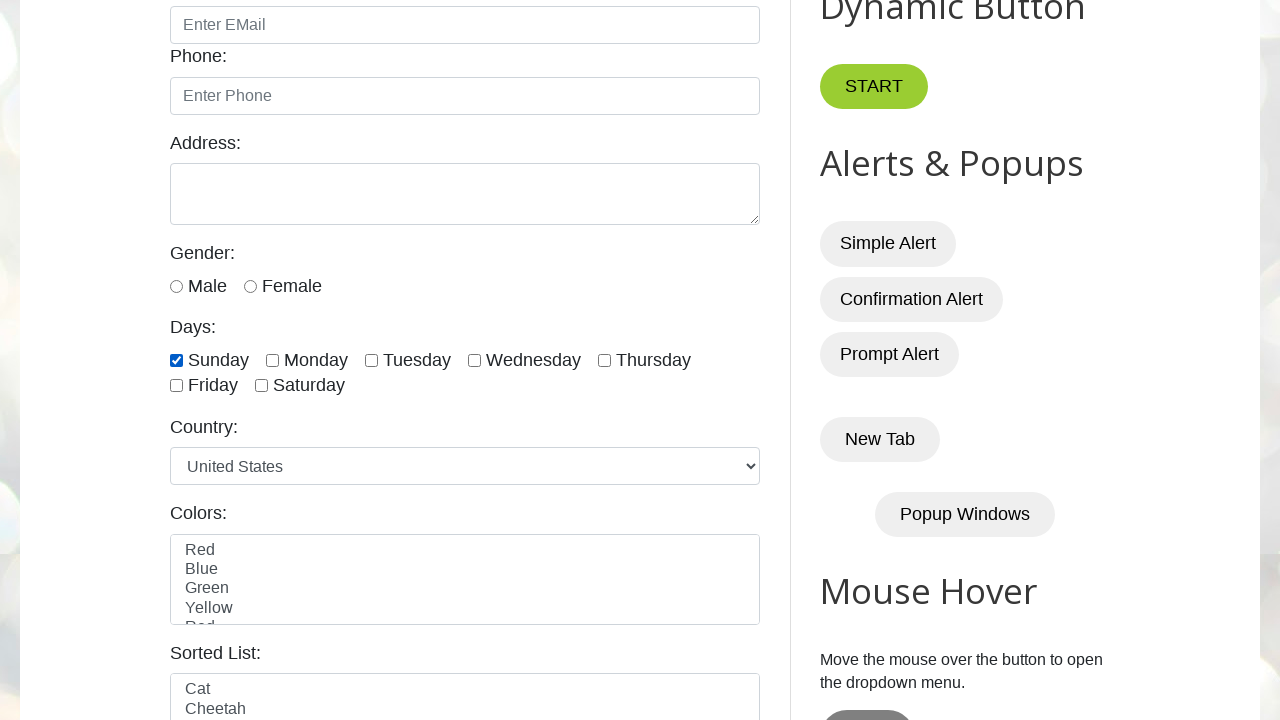

Clicked checkbox 1 of 7 (first iteration) at (176, 360) on input.form-check-input[type='checkbox'] >> nth=0
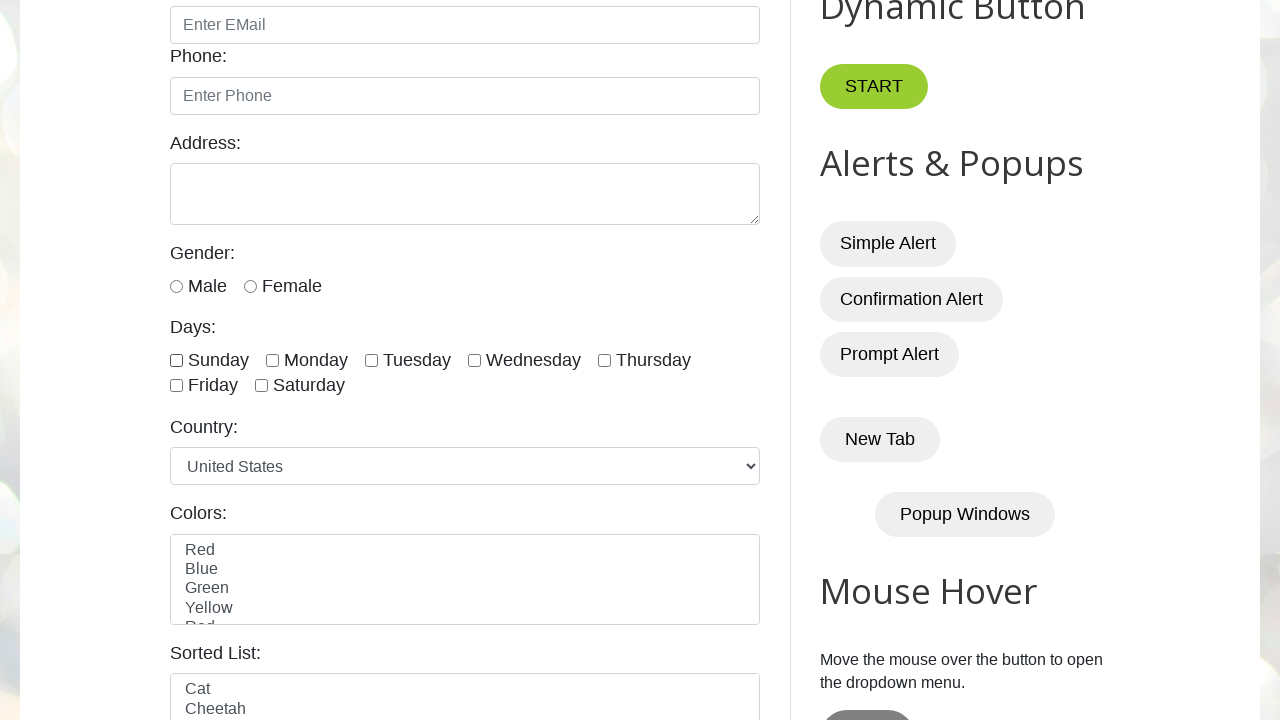

Clicked checkbox 2 of 7 (first iteration) at (272, 360) on input.form-check-input[type='checkbox'] >> nth=1
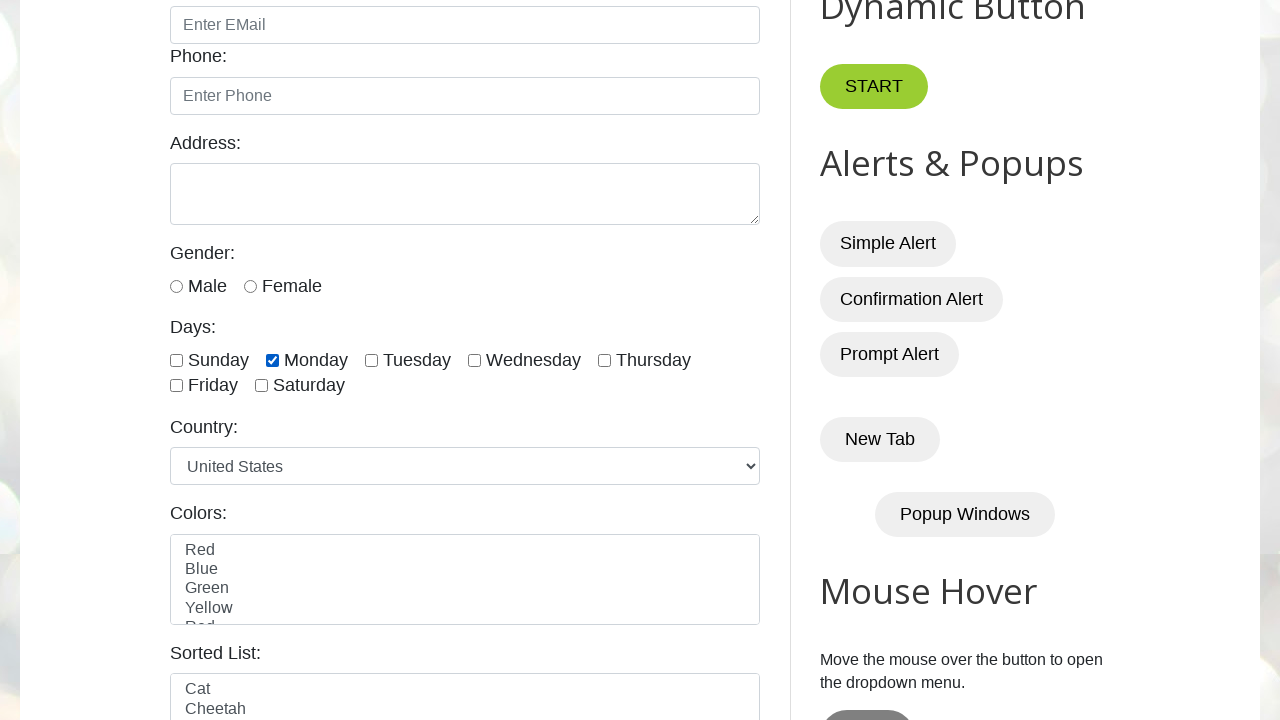

Clicked checkbox 3 of 7 (first iteration) at (372, 360) on input.form-check-input[type='checkbox'] >> nth=2
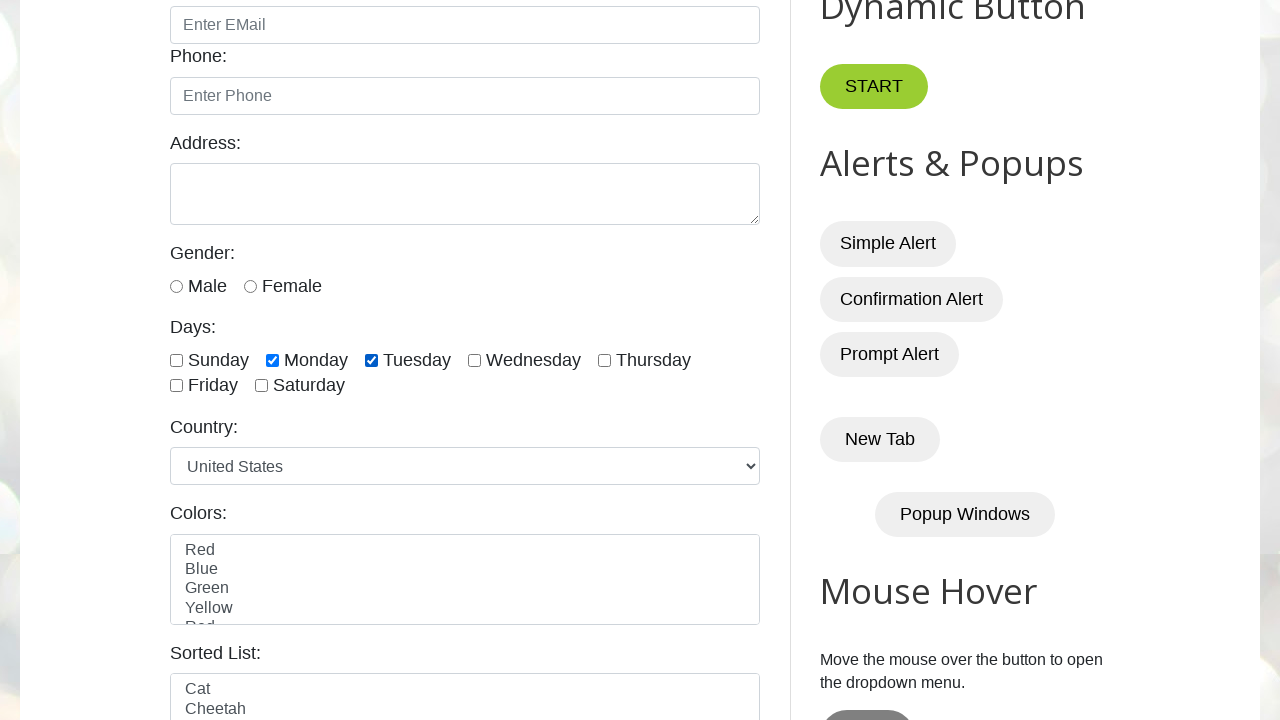

Clicked checkbox 4 of 7 (first iteration) at (474, 360) on input.form-check-input[type='checkbox'] >> nth=3
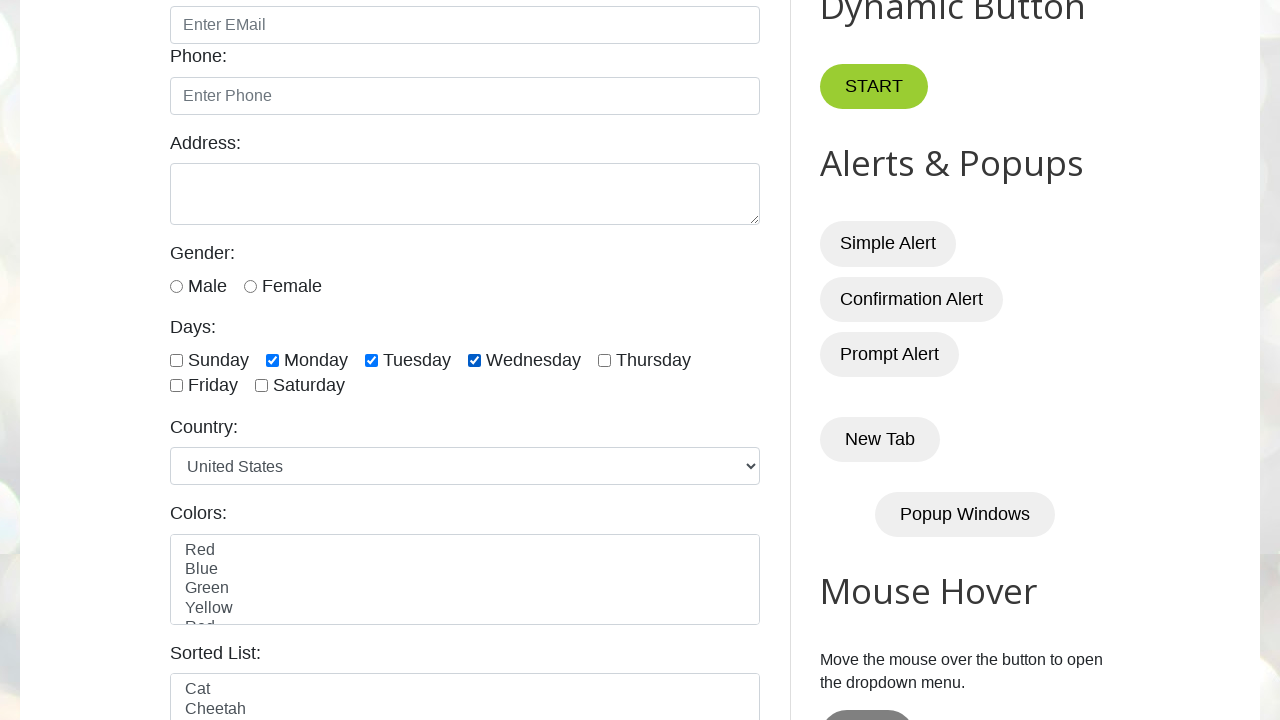

Clicked checkbox 5 of 7 (first iteration) at (604, 360) on input.form-check-input[type='checkbox'] >> nth=4
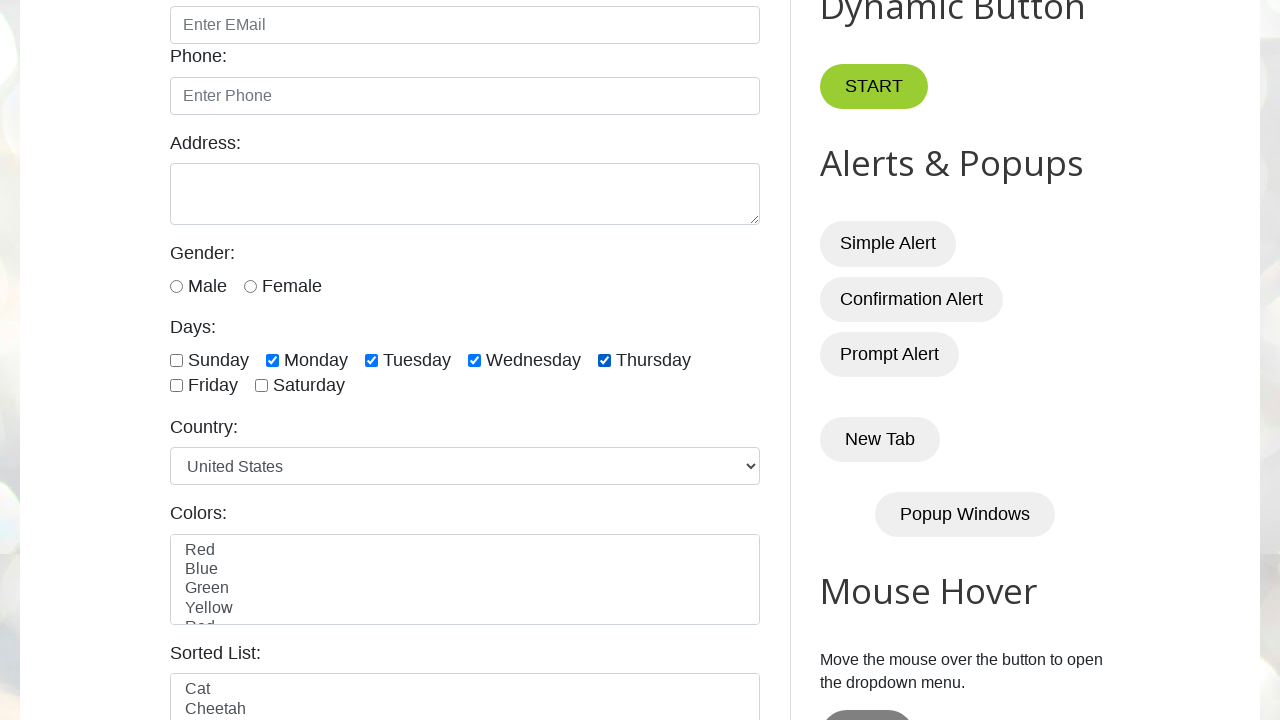

Clicked checkbox 6 of 7 (first iteration) at (176, 386) on input.form-check-input[type='checkbox'] >> nth=5
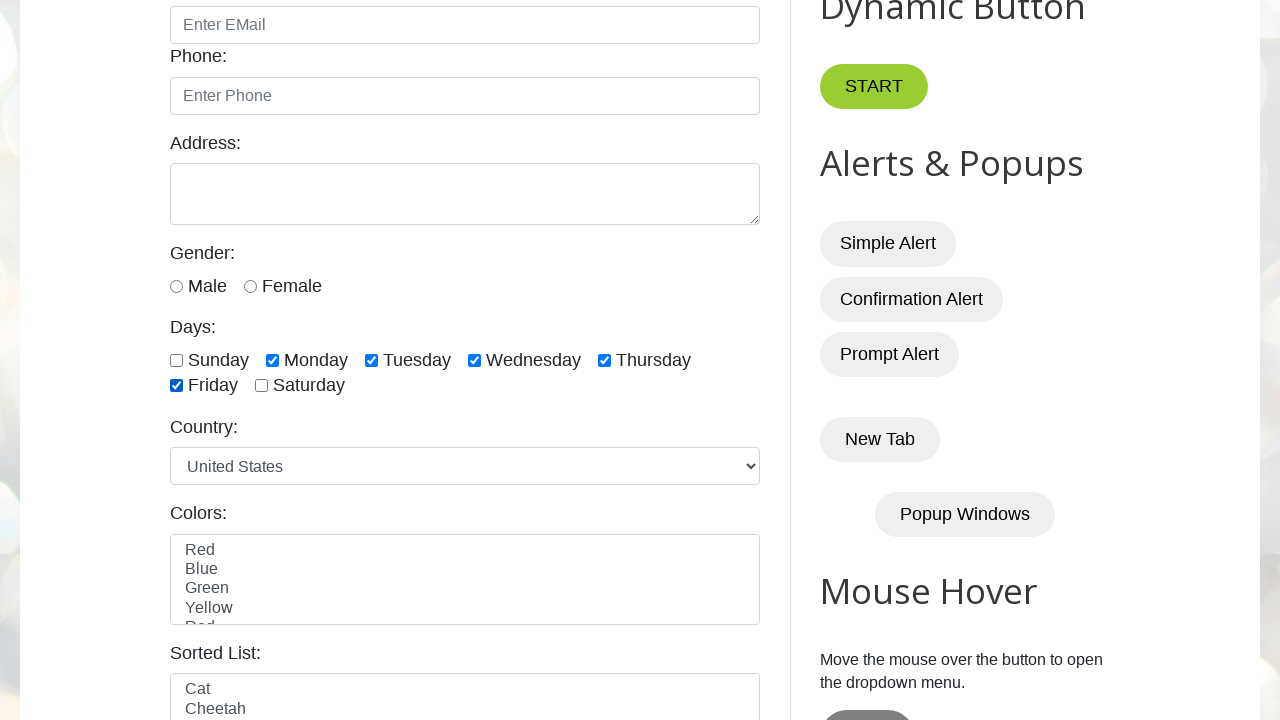

Clicked checkbox 7 of 7 (first iteration) at (262, 386) on input.form-check-input[type='checkbox'] >> nth=6
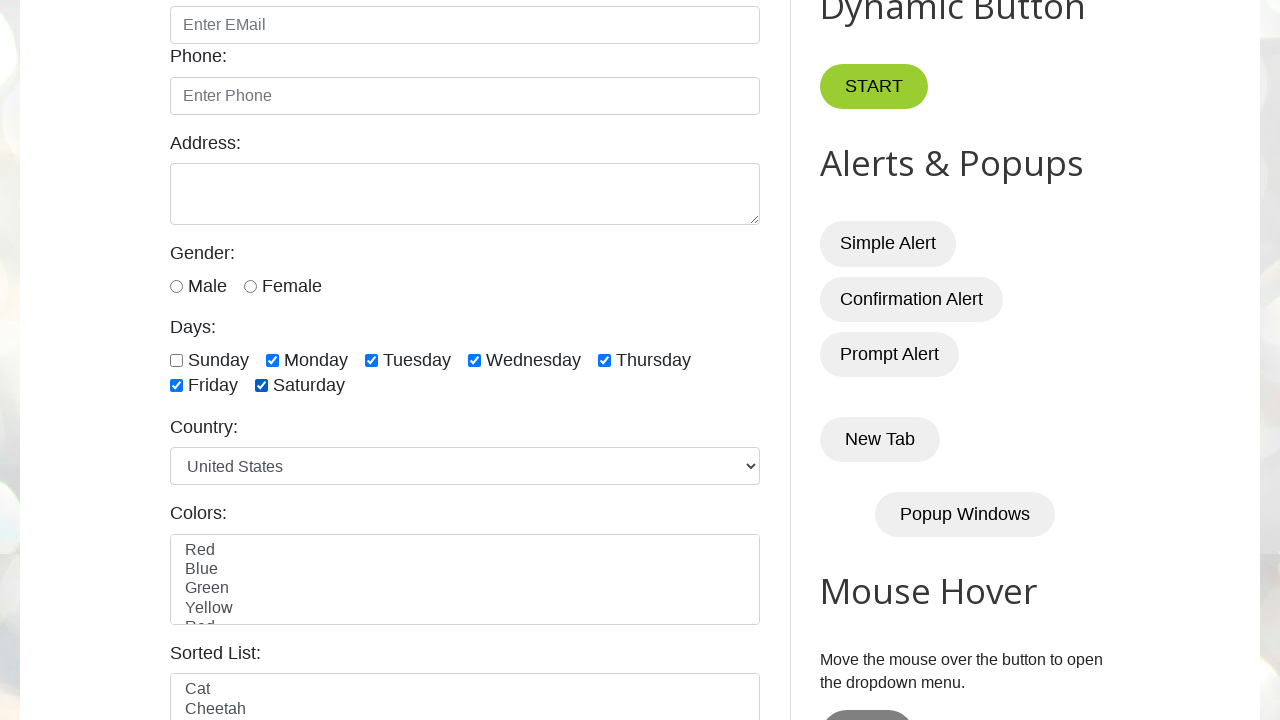

Clicked checkbox 1 of 7 (second iteration) at (176, 360) on input.form-check-input[type='checkbox'] >> nth=0
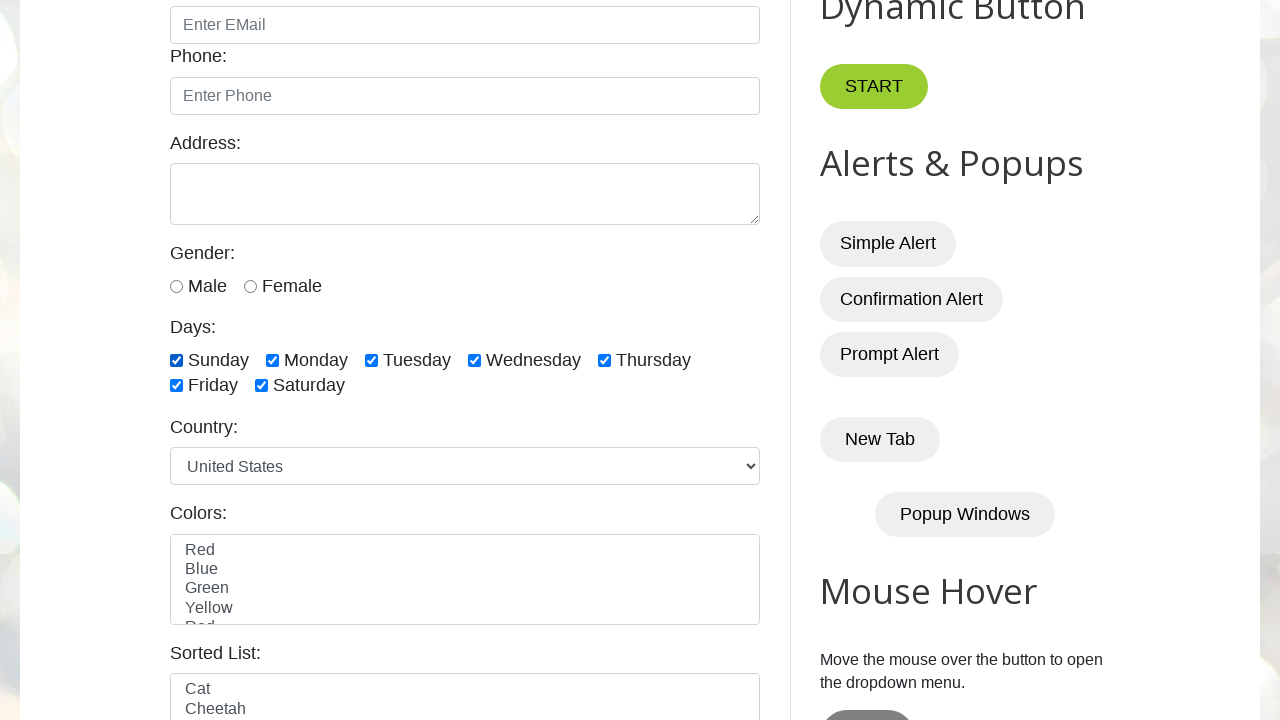

Clicked checkbox 2 of 7 (second iteration) at (272, 360) on input.form-check-input[type='checkbox'] >> nth=1
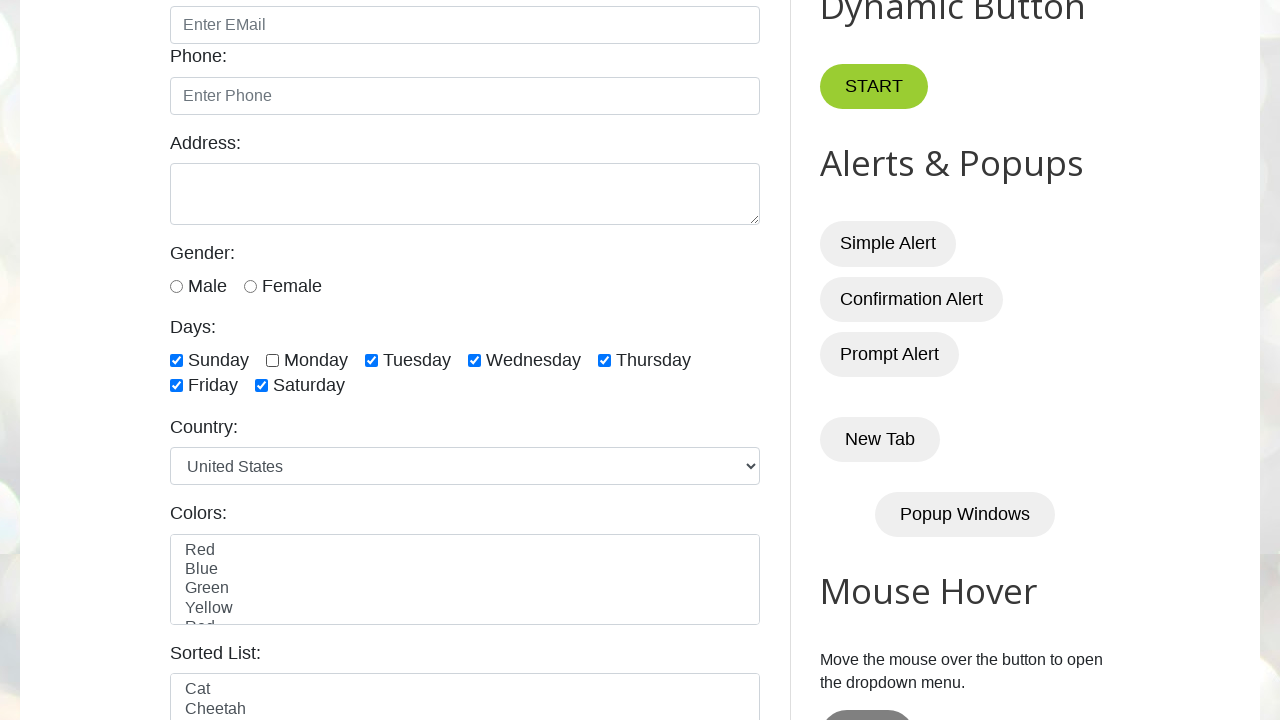

Clicked checkbox 3 of 7 (second iteration) at (372, 360) on input.form-check-input[type='checkbox'] >> nth=2
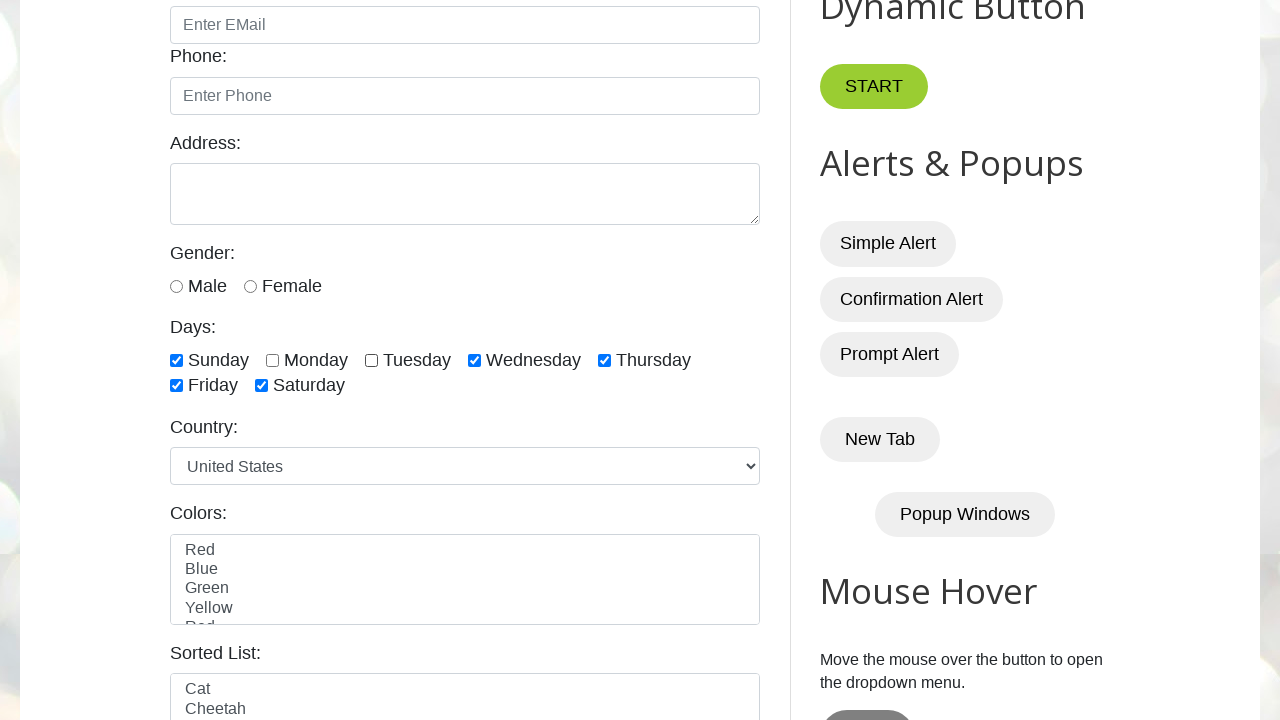

Clicked checkbox 4 of 7 (second iteration) at (474, 360) on input.form-check-input[type='checkbox'] >> nth=3
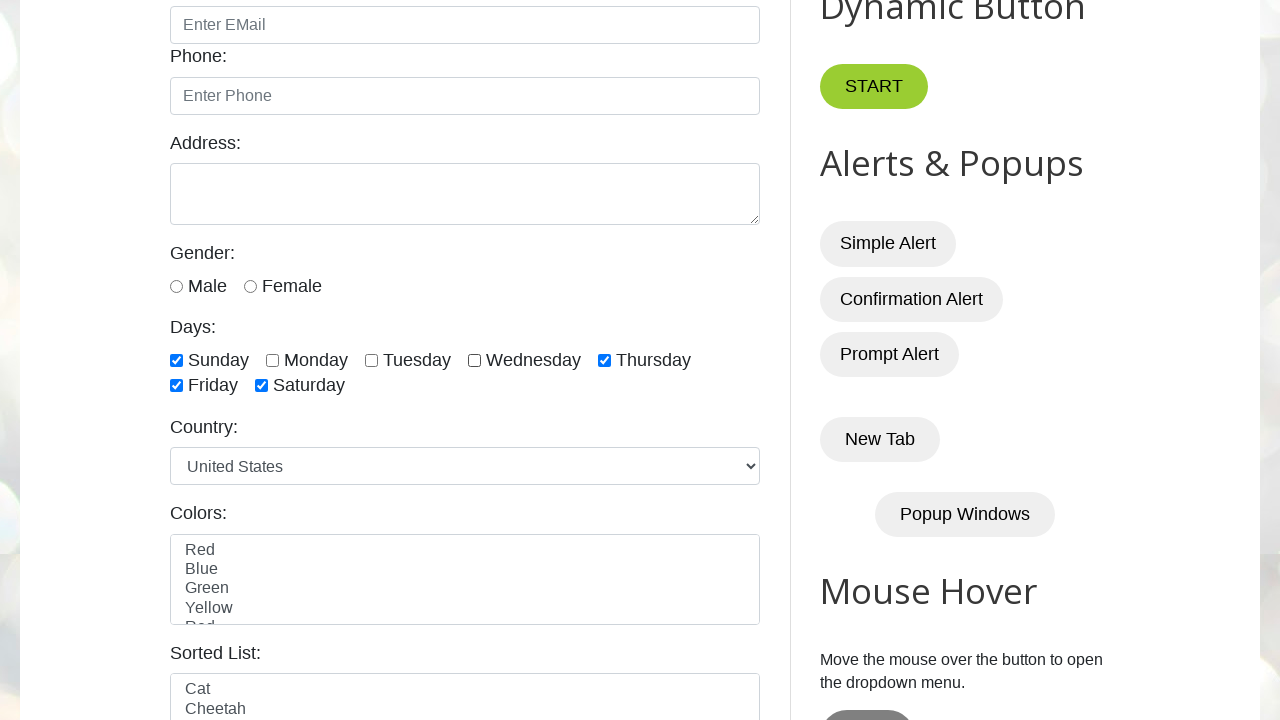

Clicked checkbox 5 of 7 (second iteration) at (604, 360) on input.form-check-input[type='checkbox'] >> nth=4
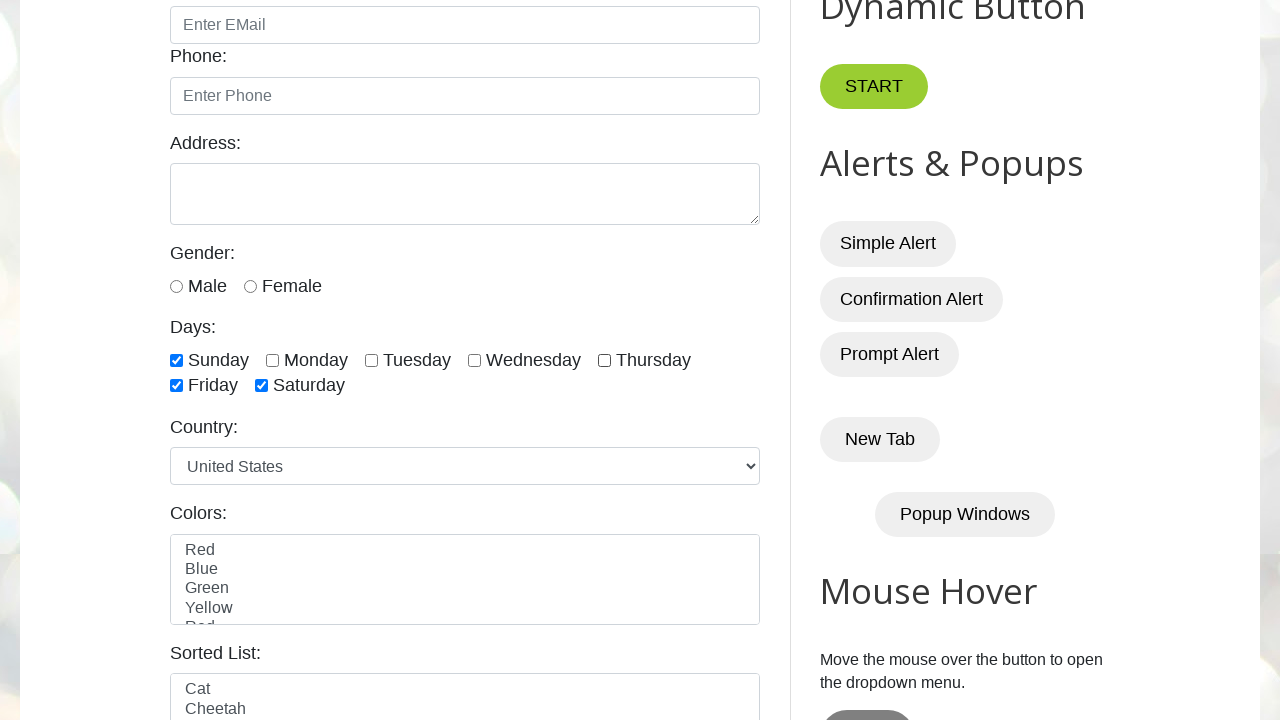

Clicked checkbox 6 of 7 (second iteration) at (176, 386) on input.form-check-input[type='checkbox'] >> nth=5
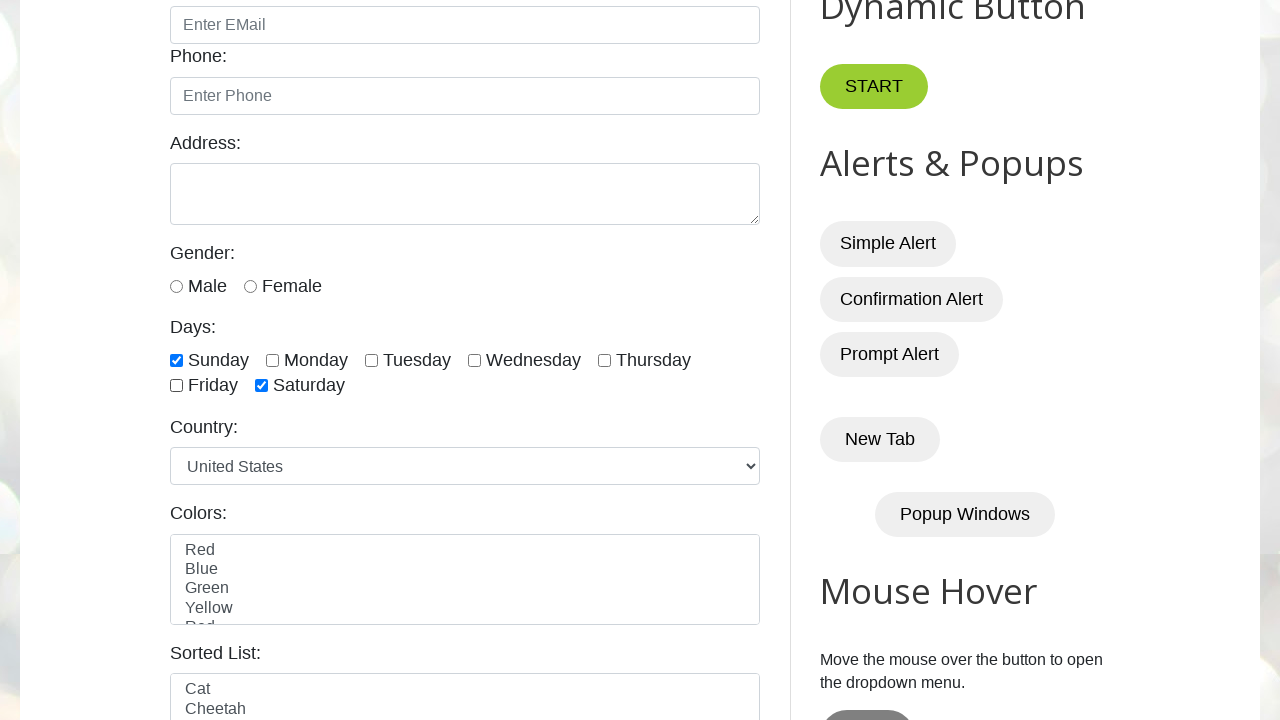

Clicked checkbox 7 of 7 (second iteration) at (262, 386) on input.form-check-input[type='checkbox'] >> nth=6
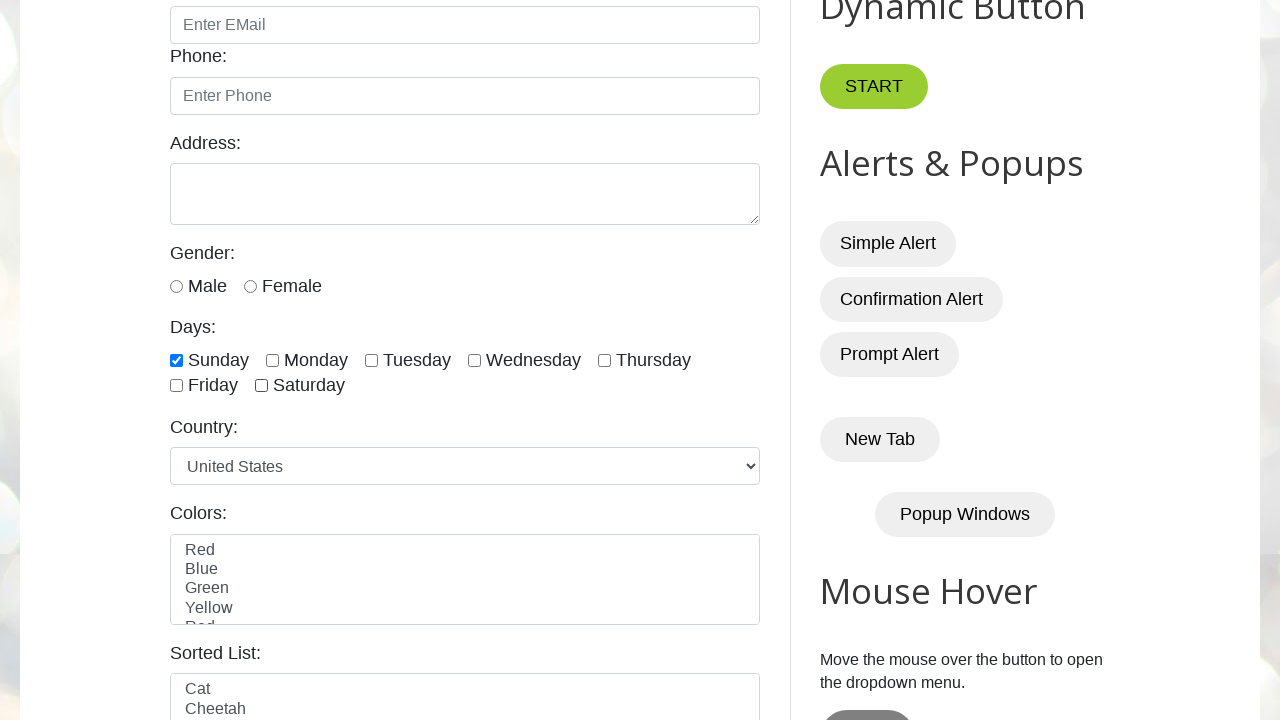

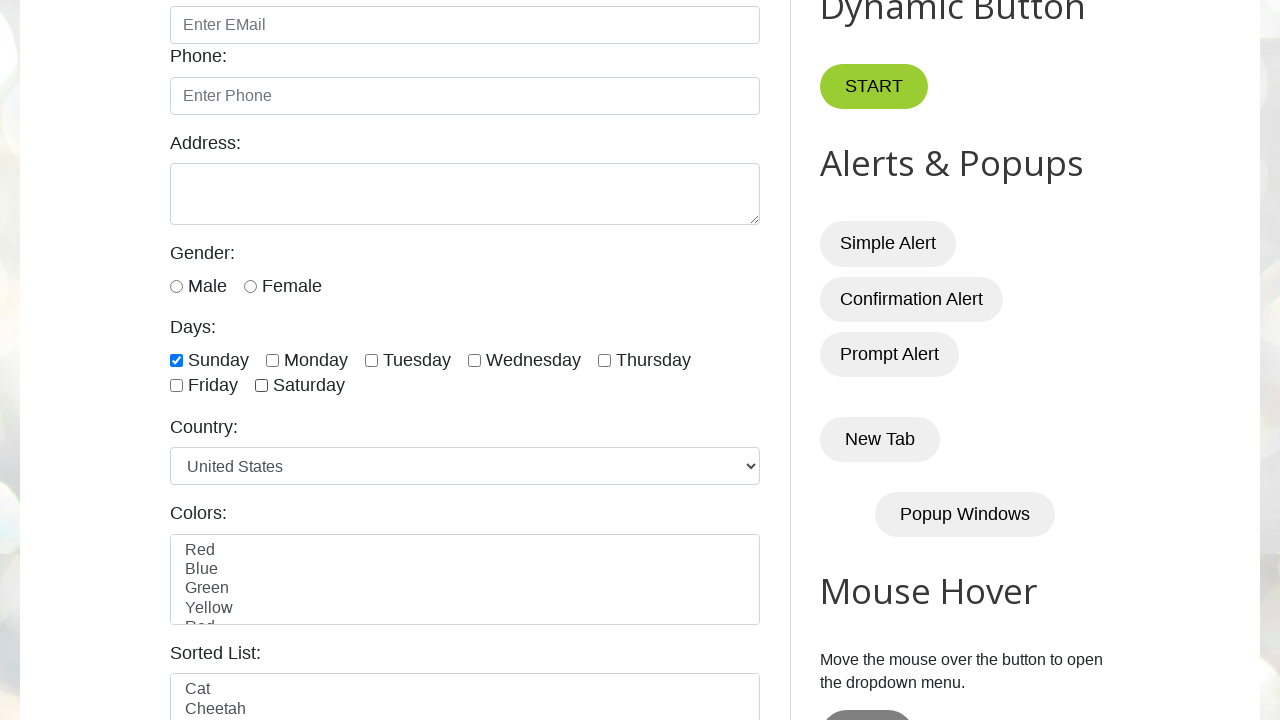